Tests filtering to display only active (uncompleted) items

Starting URL: https://demo.playwright.dev/todomvc

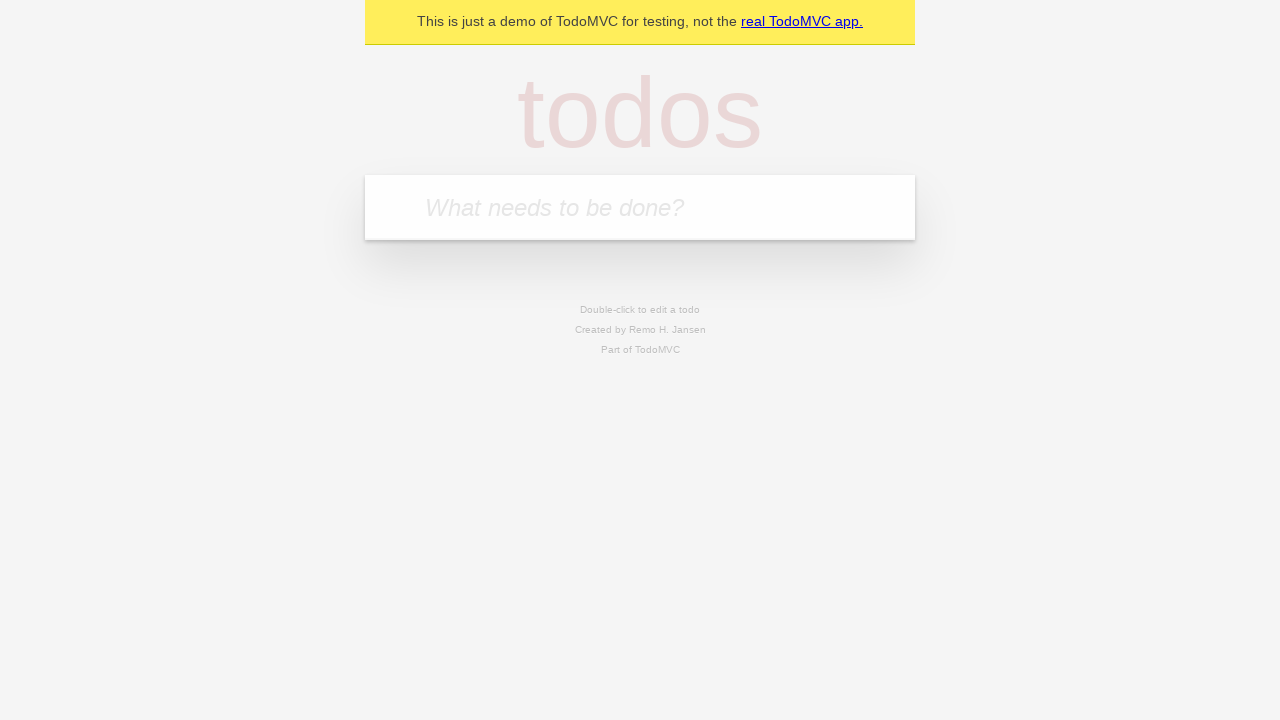

Filled new todo input with 'buy some cheese' on .new-todo
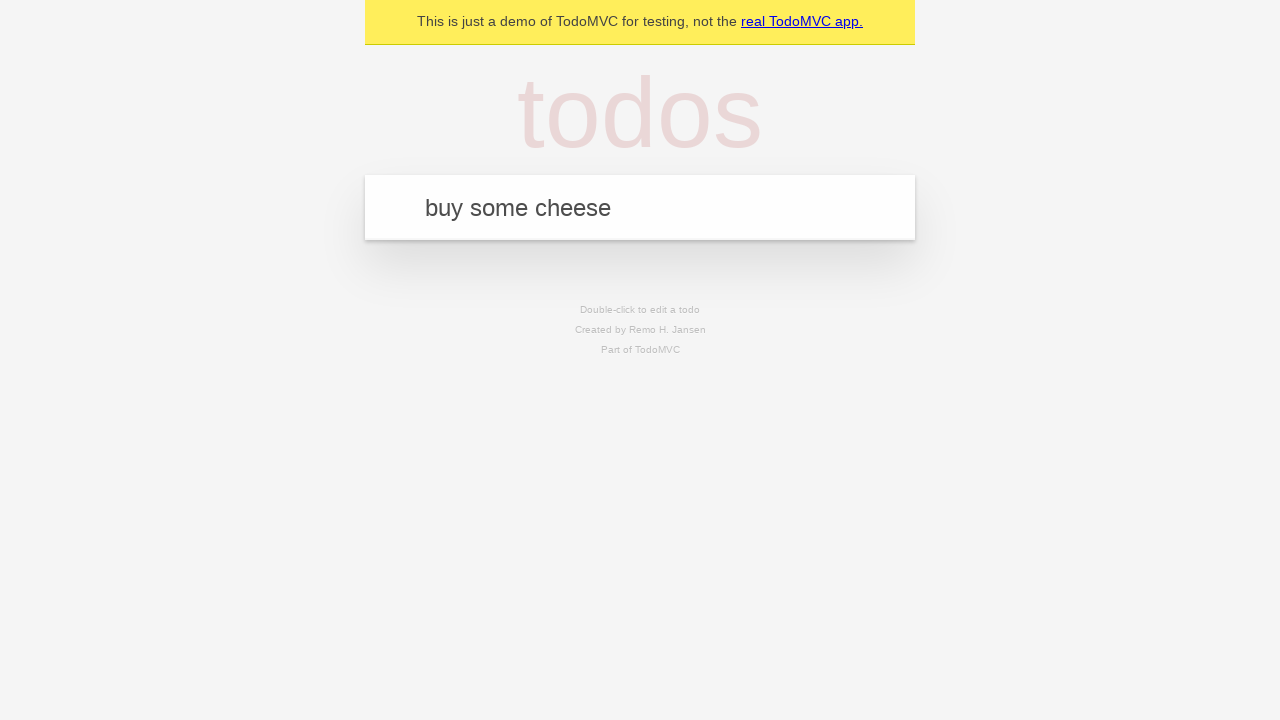

Pressed Enter to add first todo item on .new-todo
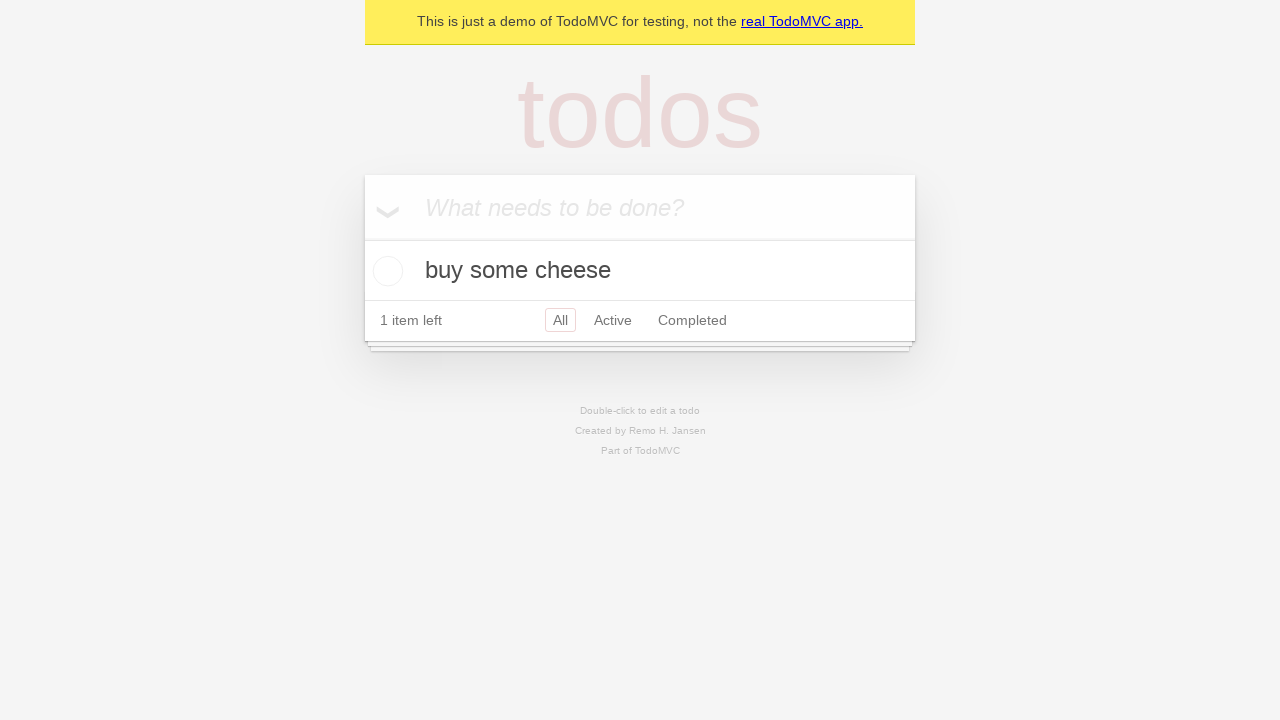

Filled new todo input with 'feed the cat' on .new-todo
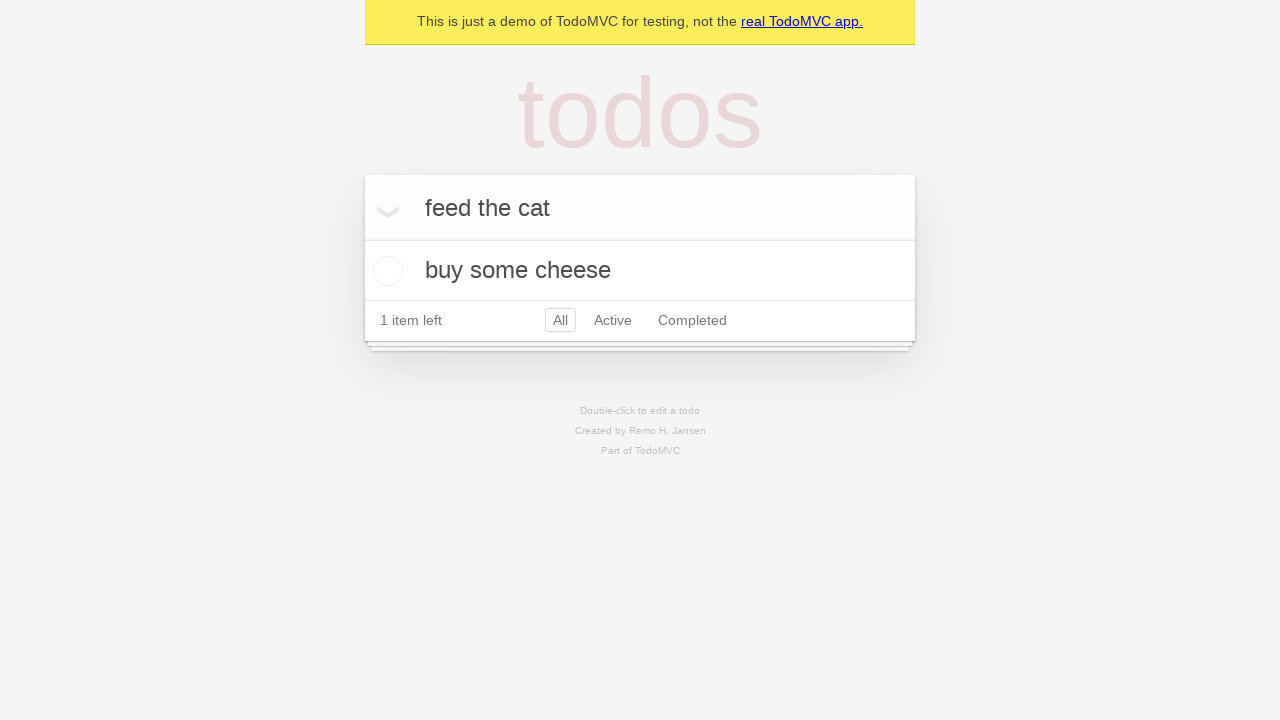

Pressed Enter to add second todo item on .new-todo
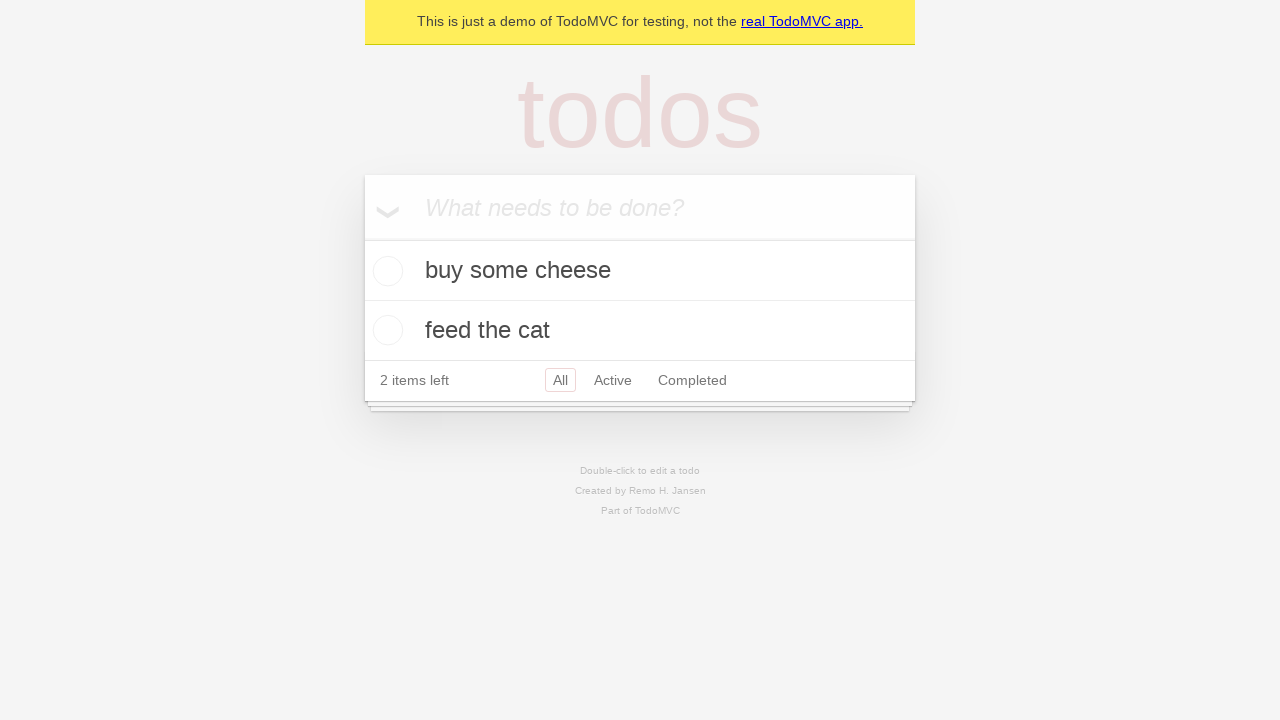

Filled new todo input with 'book a doctors appointment' on .new-todo
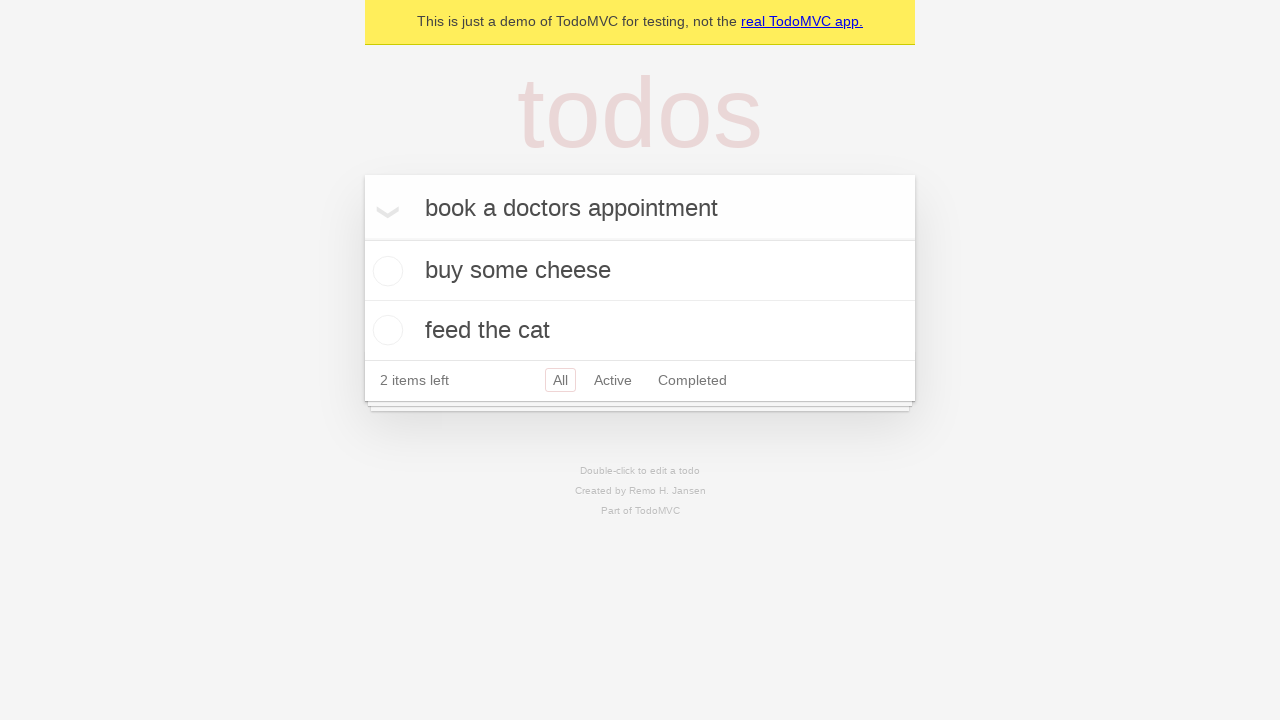

Pressed Enter to add third todo item on .new-todo
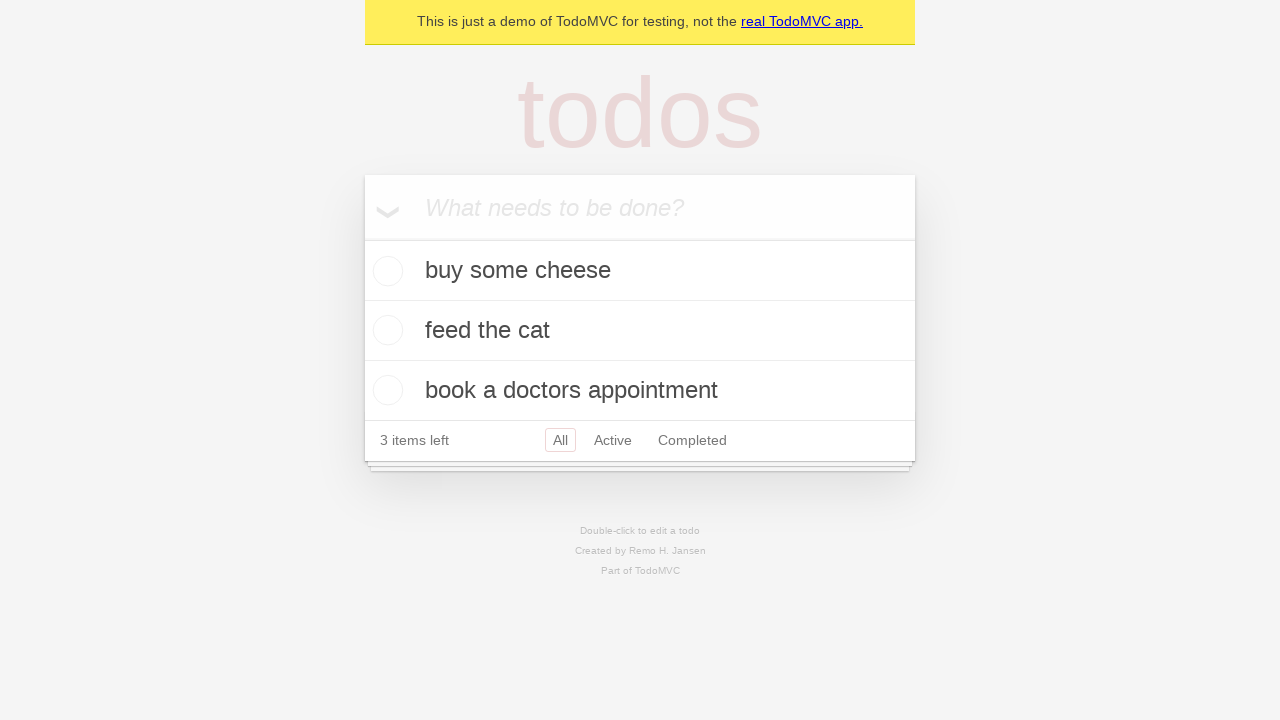

Marked second todo item as completed at (385, 330) on .todo-list li .toggle >> nth=1
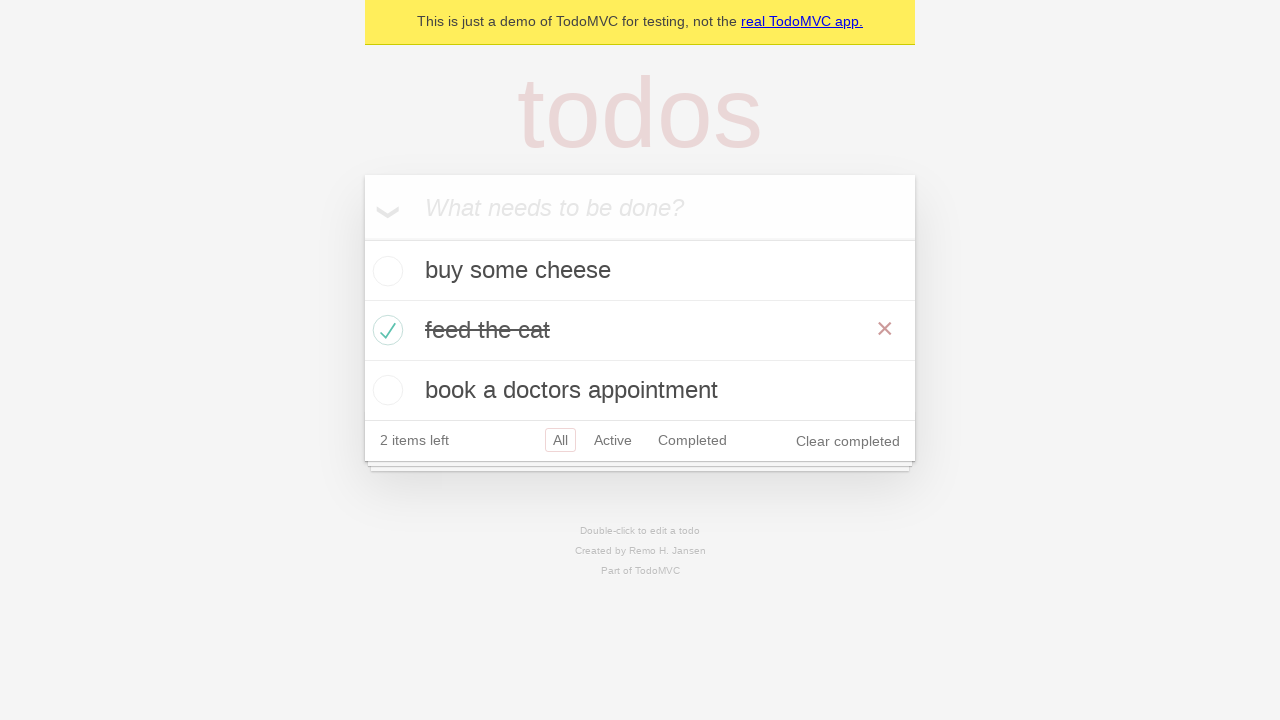

Clicked Active filter to display only uncompleted items at (613, 440) on .filters >> text=Active
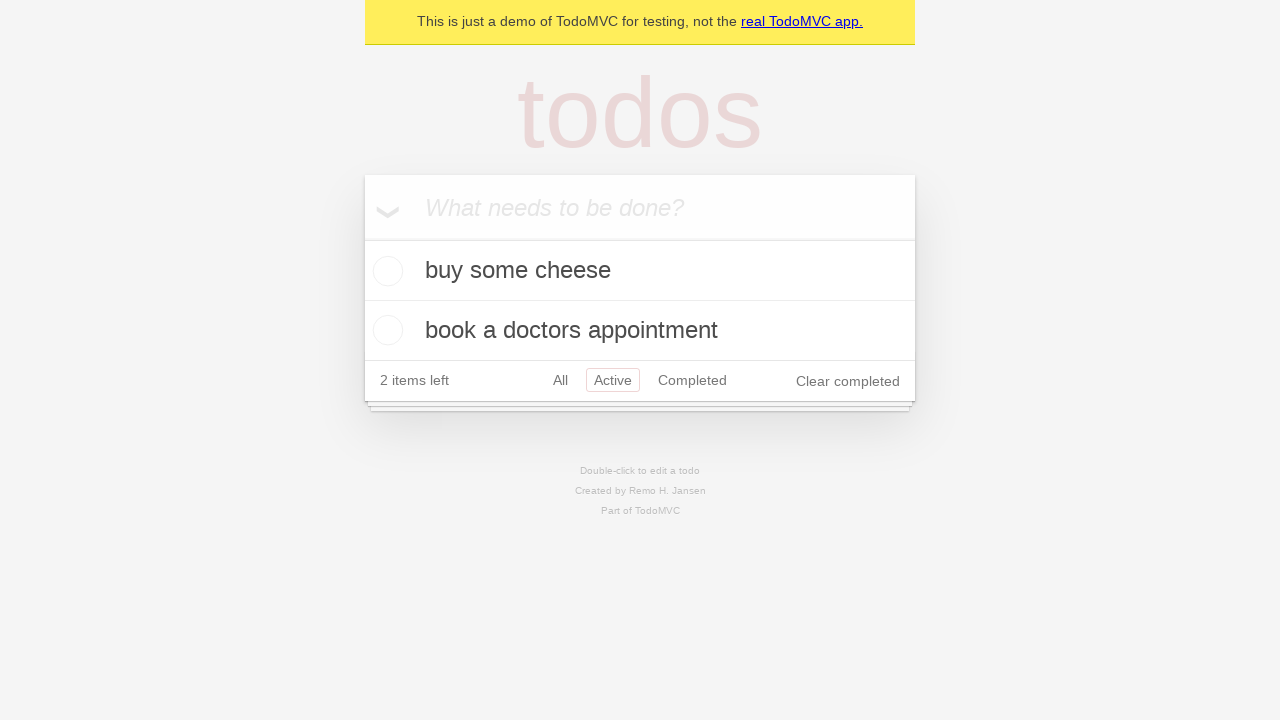

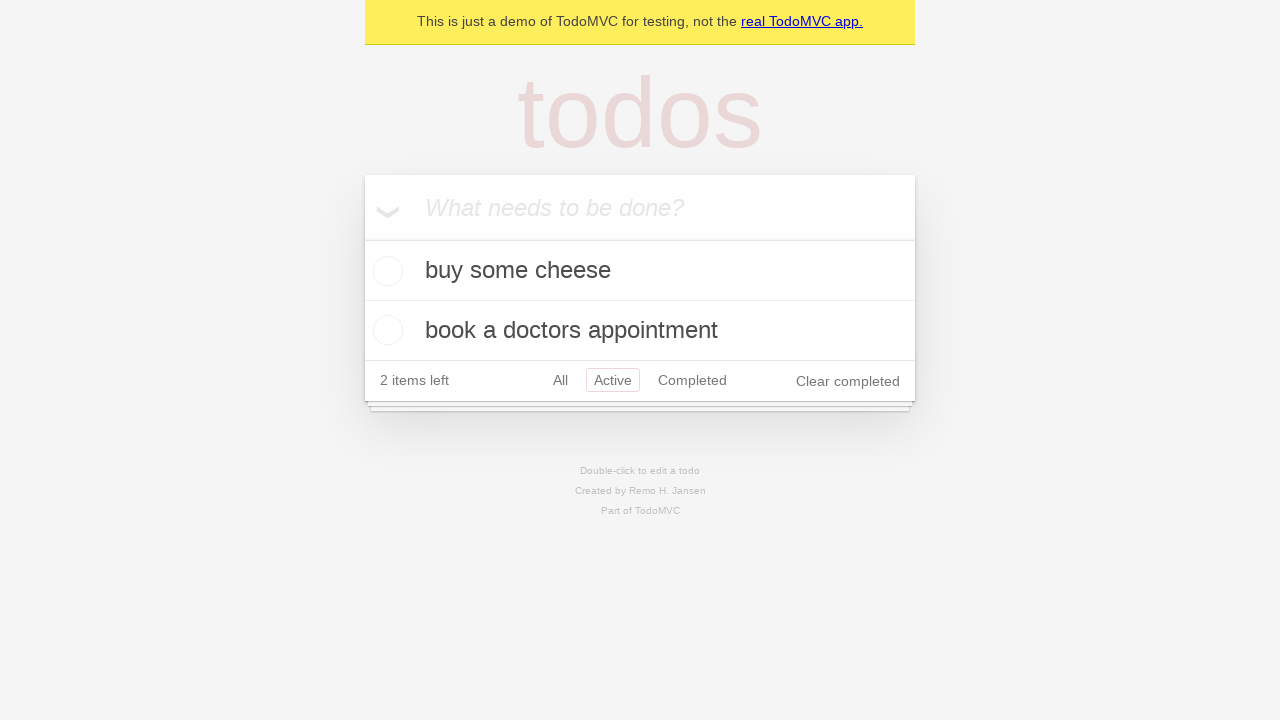